Tests loading dynamic content by clicking a button and verifying that a welcome message appears after the content loads

Starting URL: https://victoretc.github.io/waitSeleniumexample/

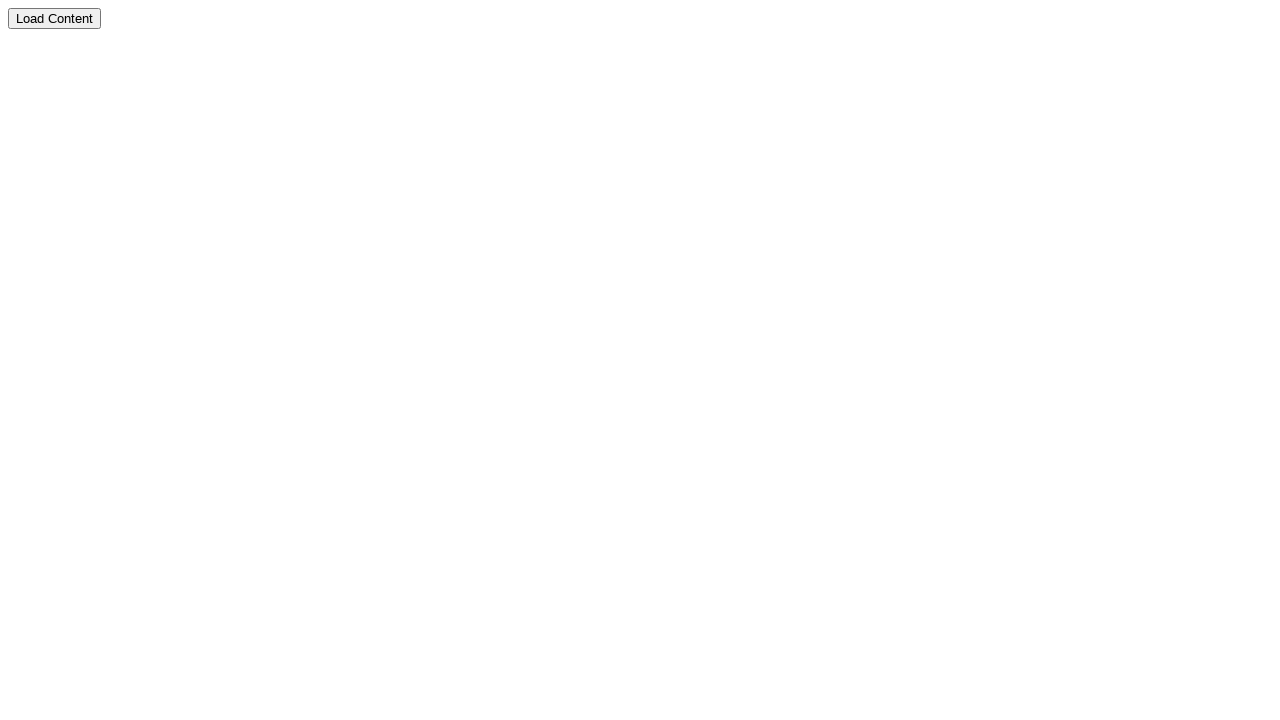

Navigated to the wait Selenium example page
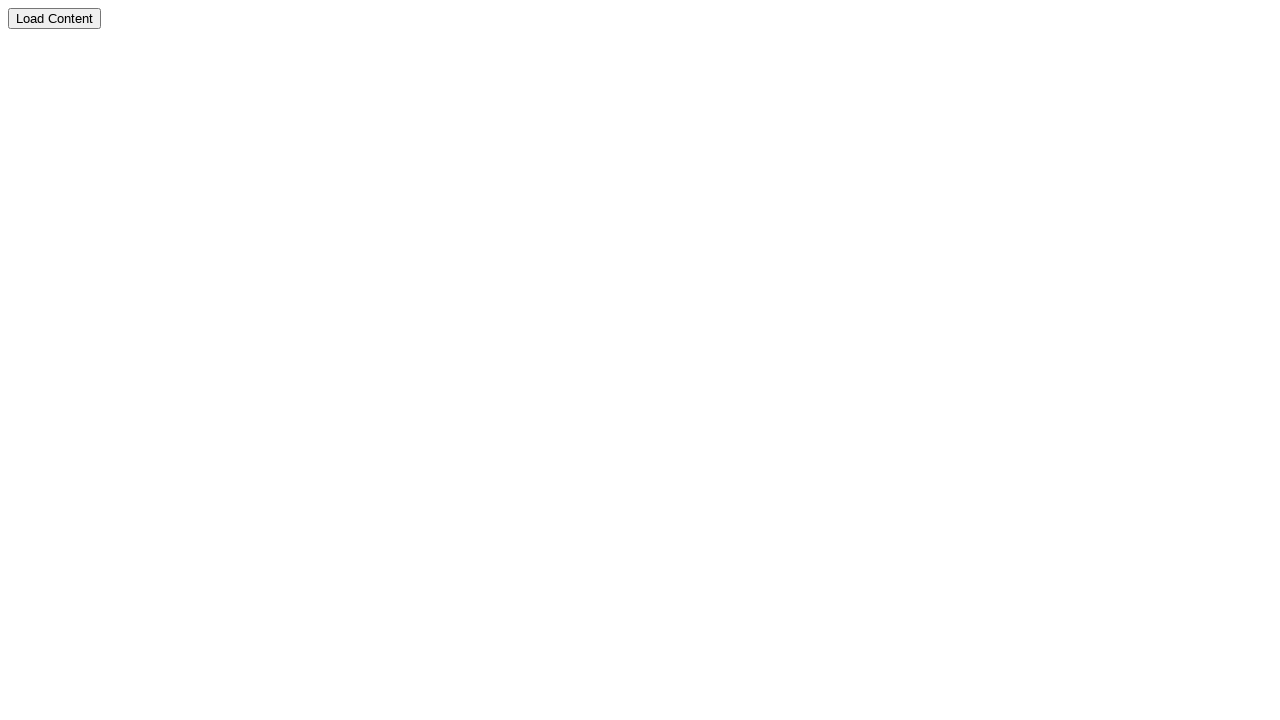

Clicked the load content button at (54, 18) on xpath=//button
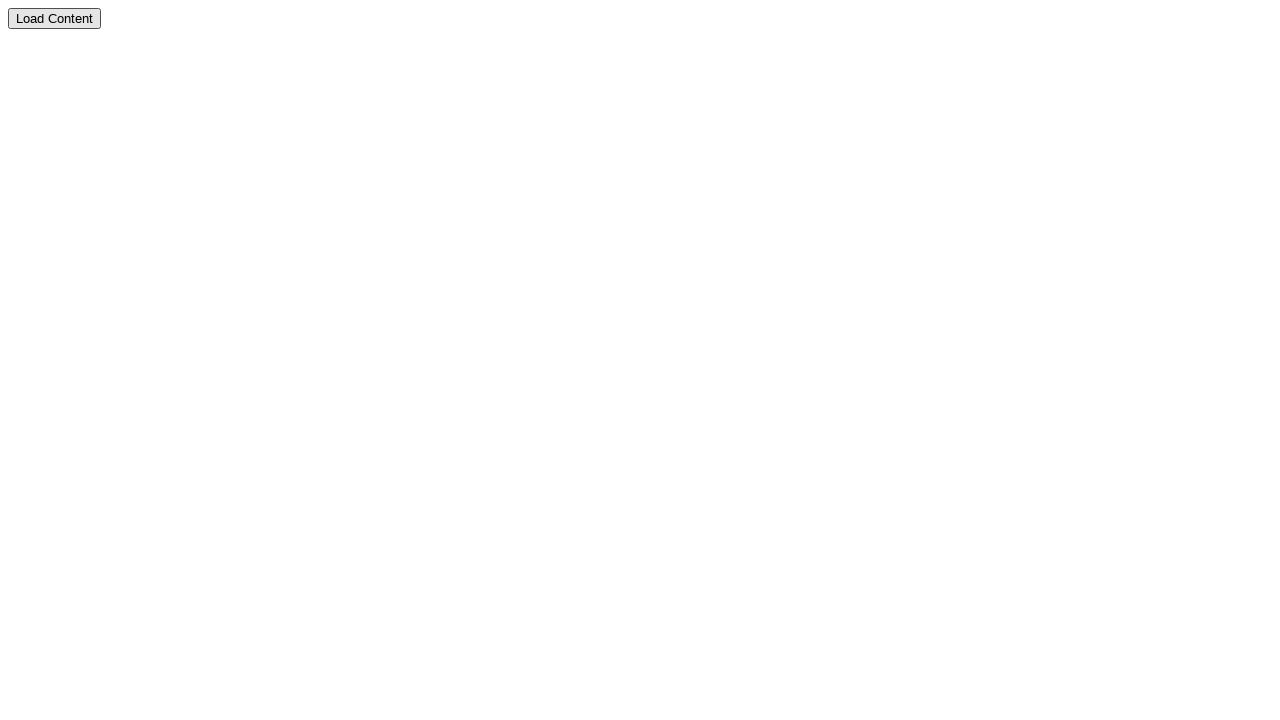

Welcome message appeared after dynamic content loaded
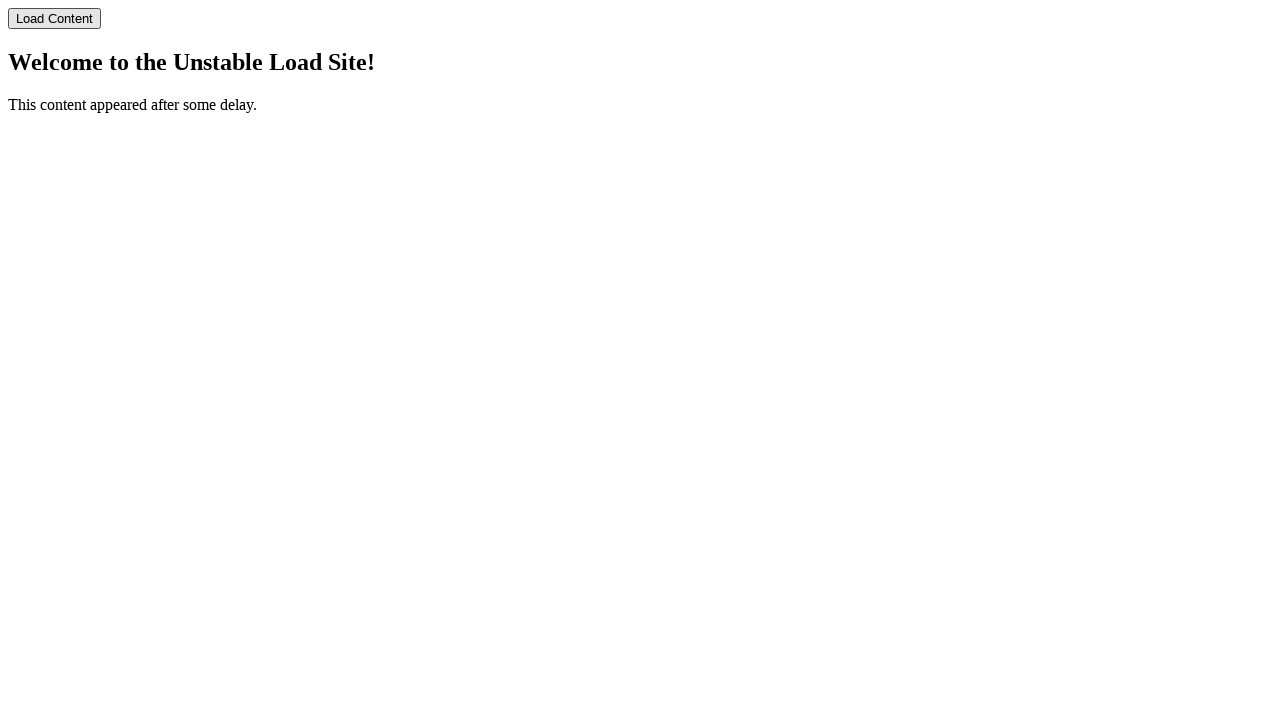

Verified welcome message text is correct
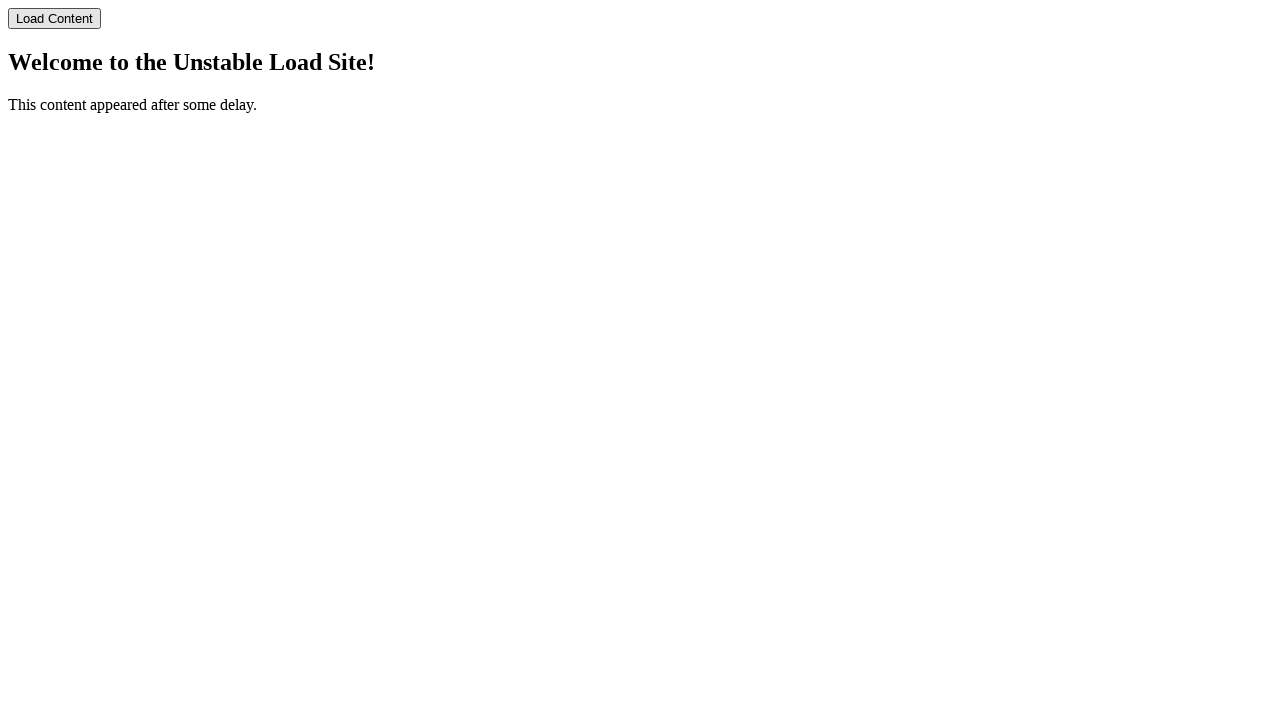

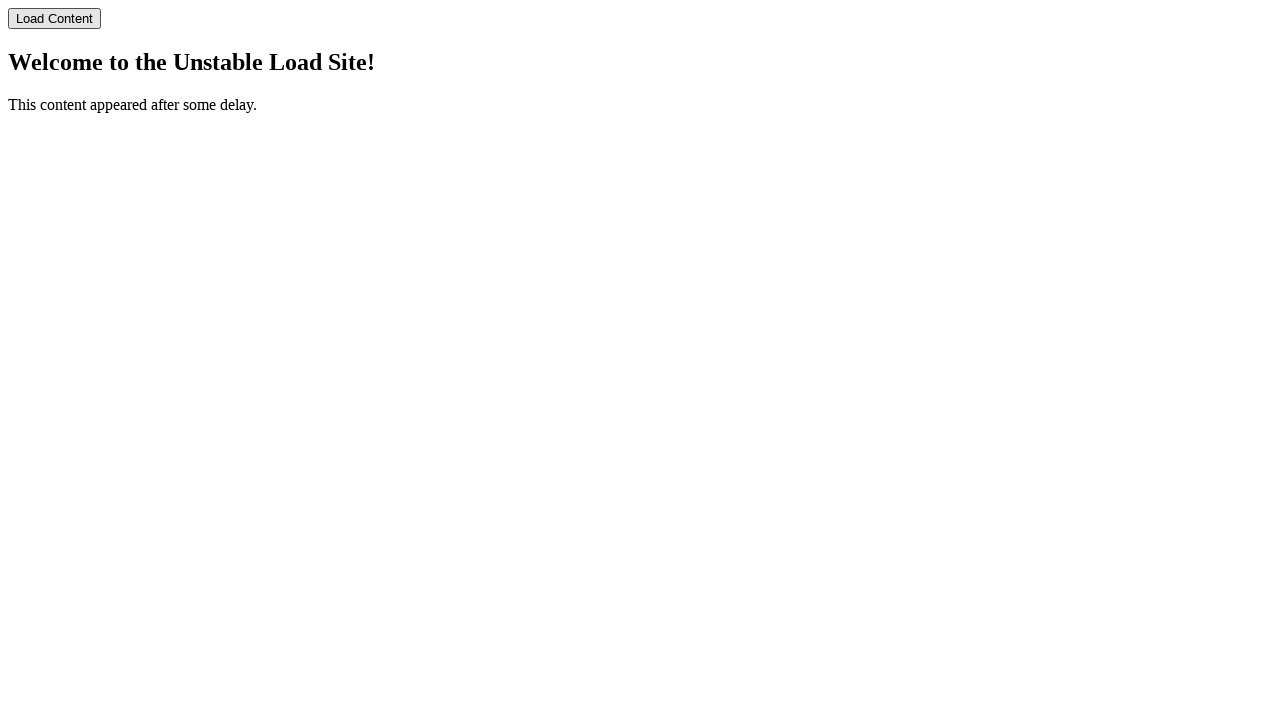